Tests dropdown selection functionality by reading two numbers from the page, calculating their sum, selecting the sum value from a dropdown list, and submitting the form.

Starting URL: https://suninjuly.github.io/selects1.html

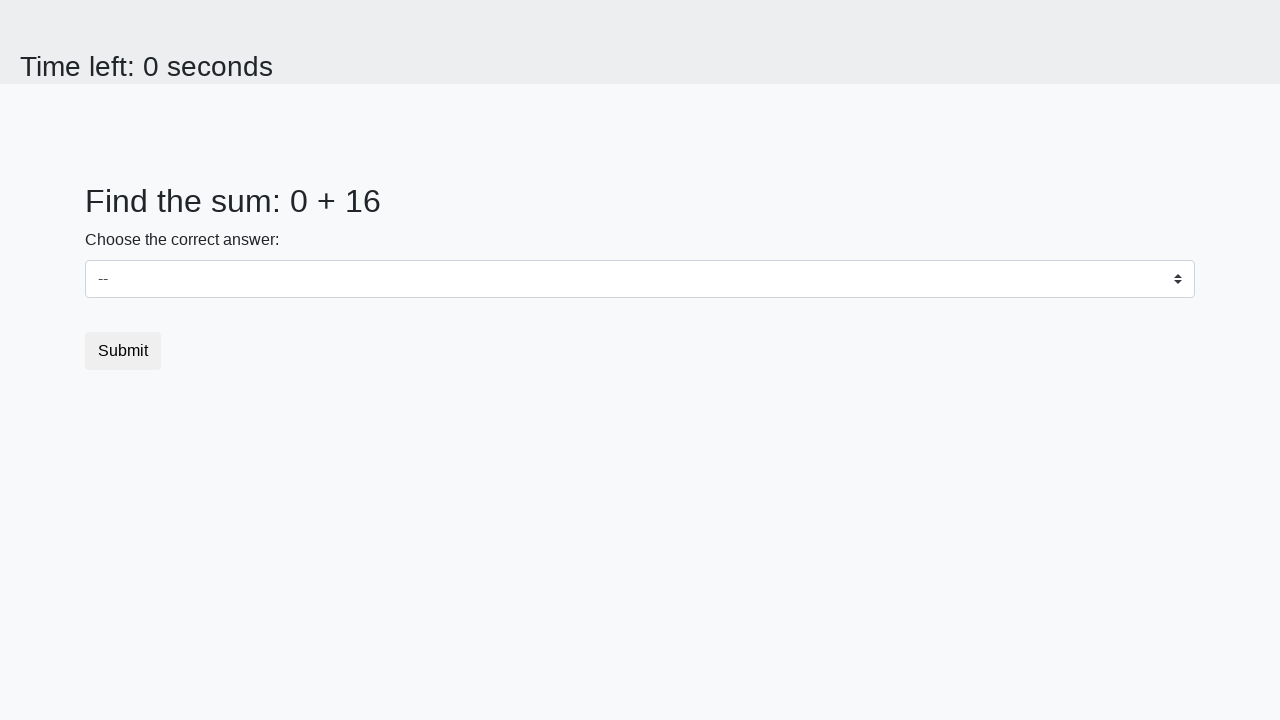

Retrieved first number from the page
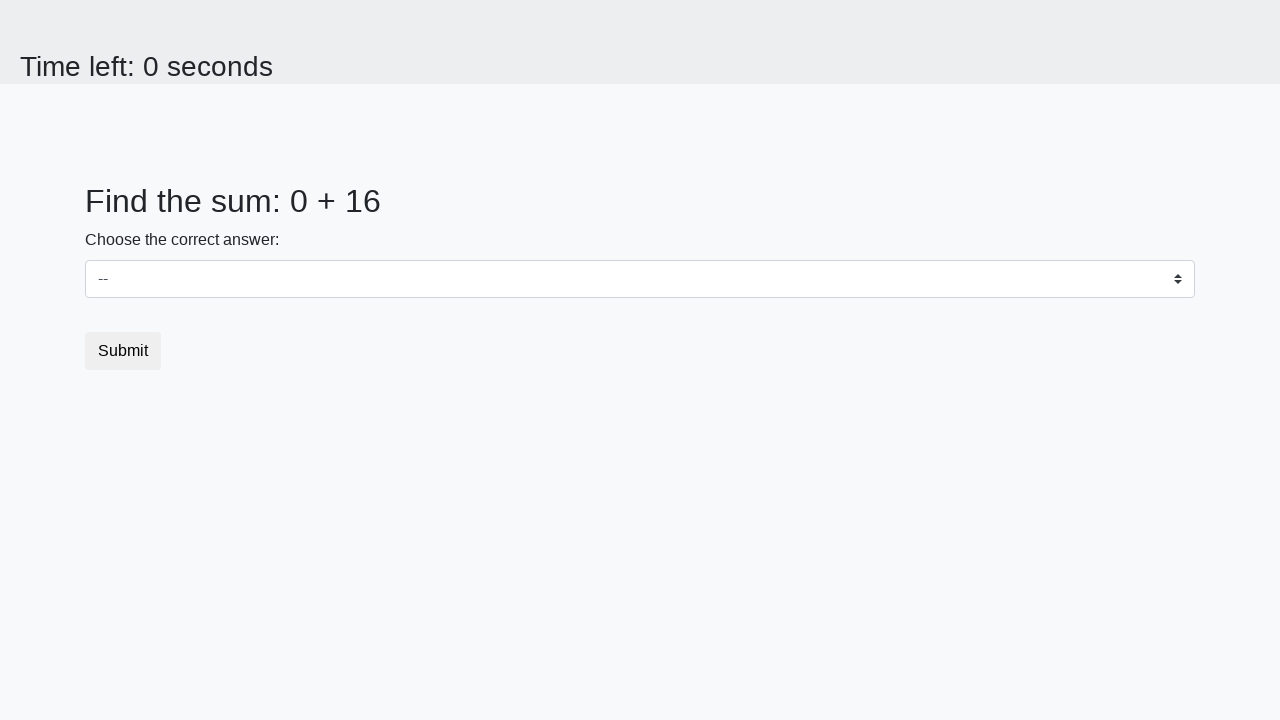

Retrieved second number from the page
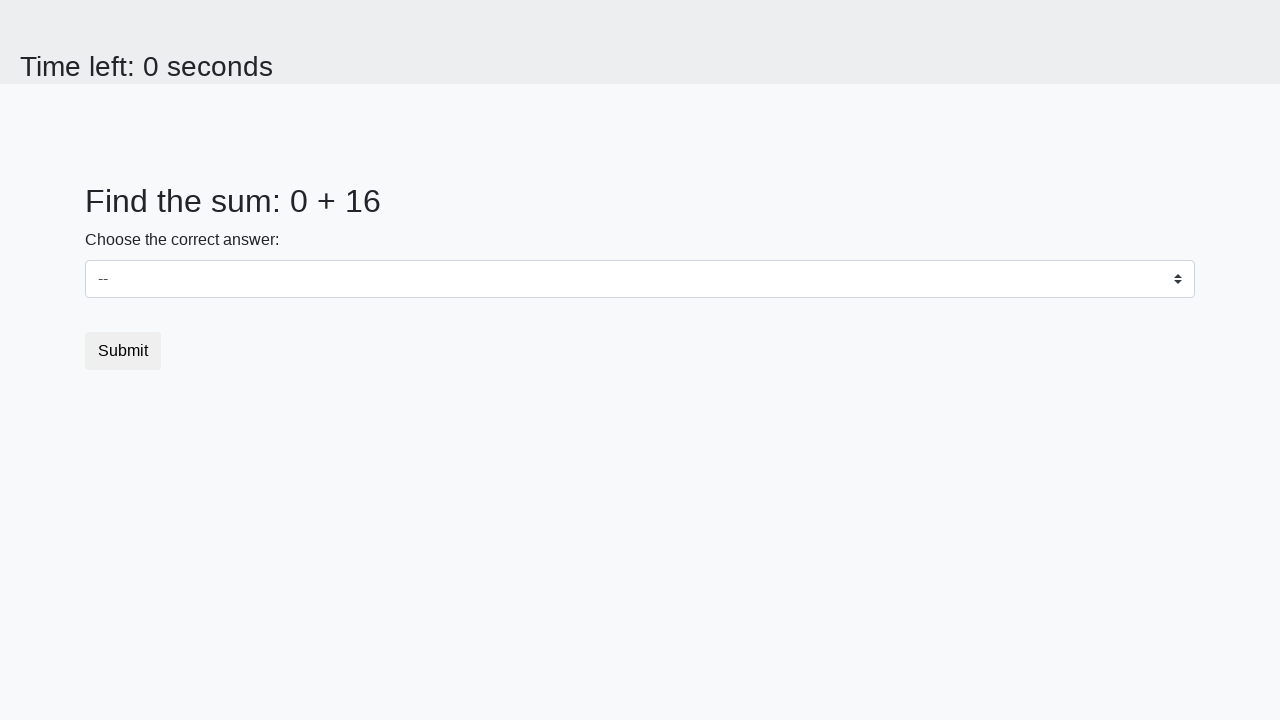

Calculated sum of 0 + 16 = 16
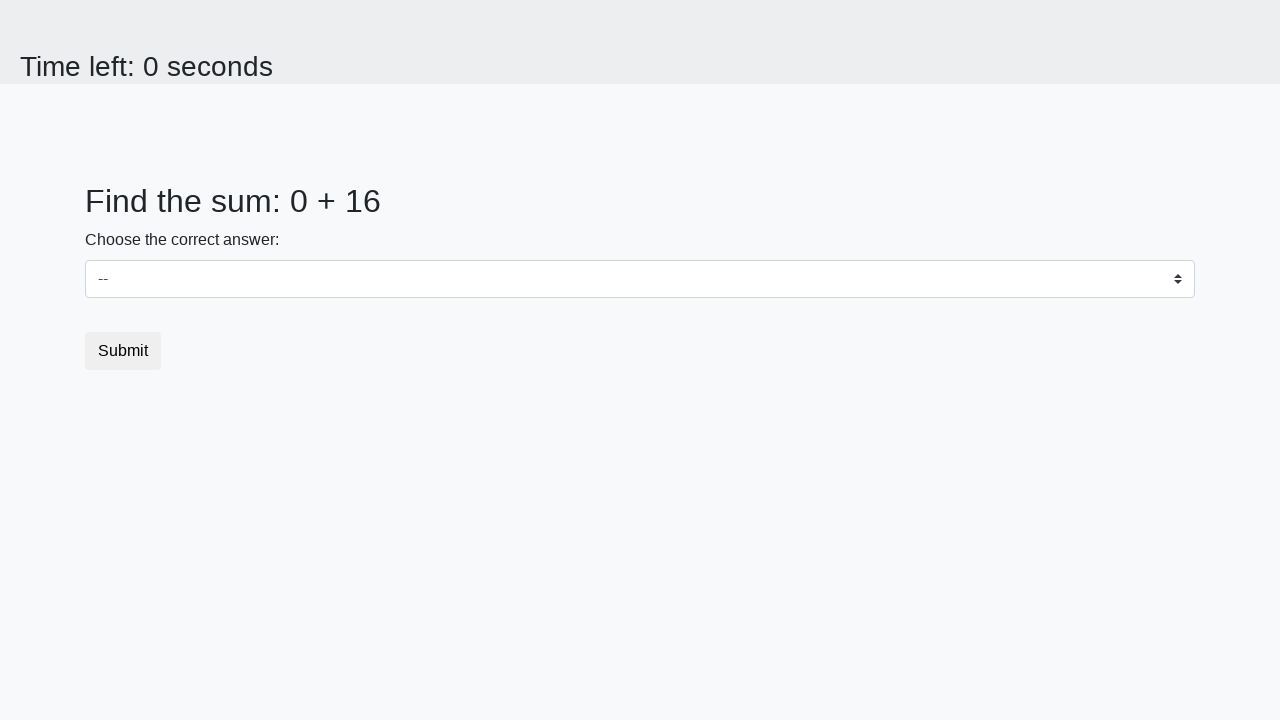

Selected sum value '16' from dropdown list on select
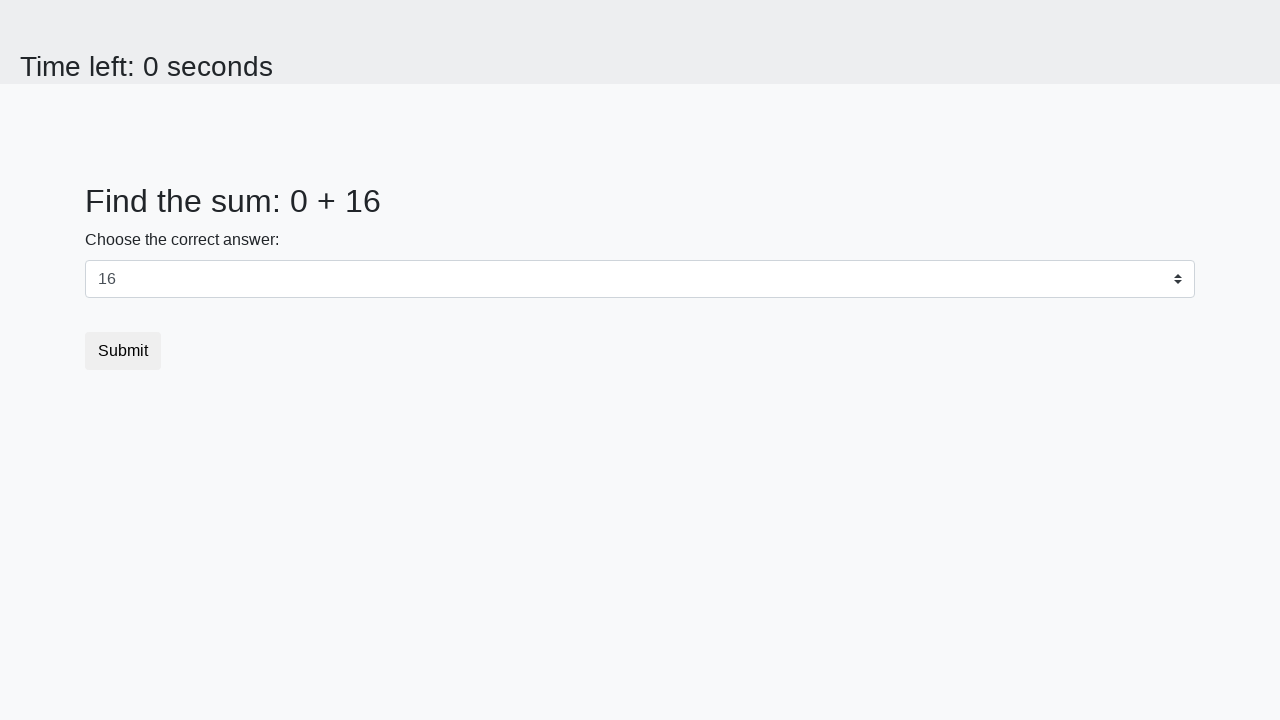

Clicked submit button to complete form submission at (123, 351) on xpath=//*[@type='submit']
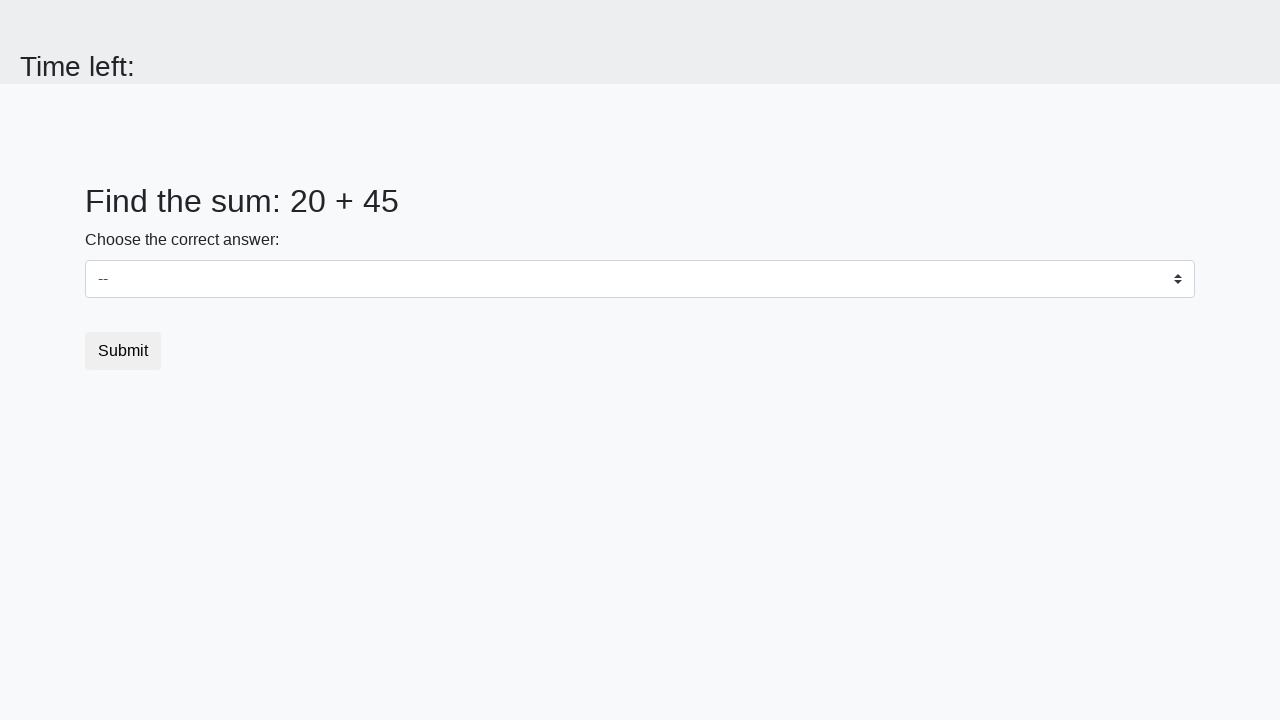

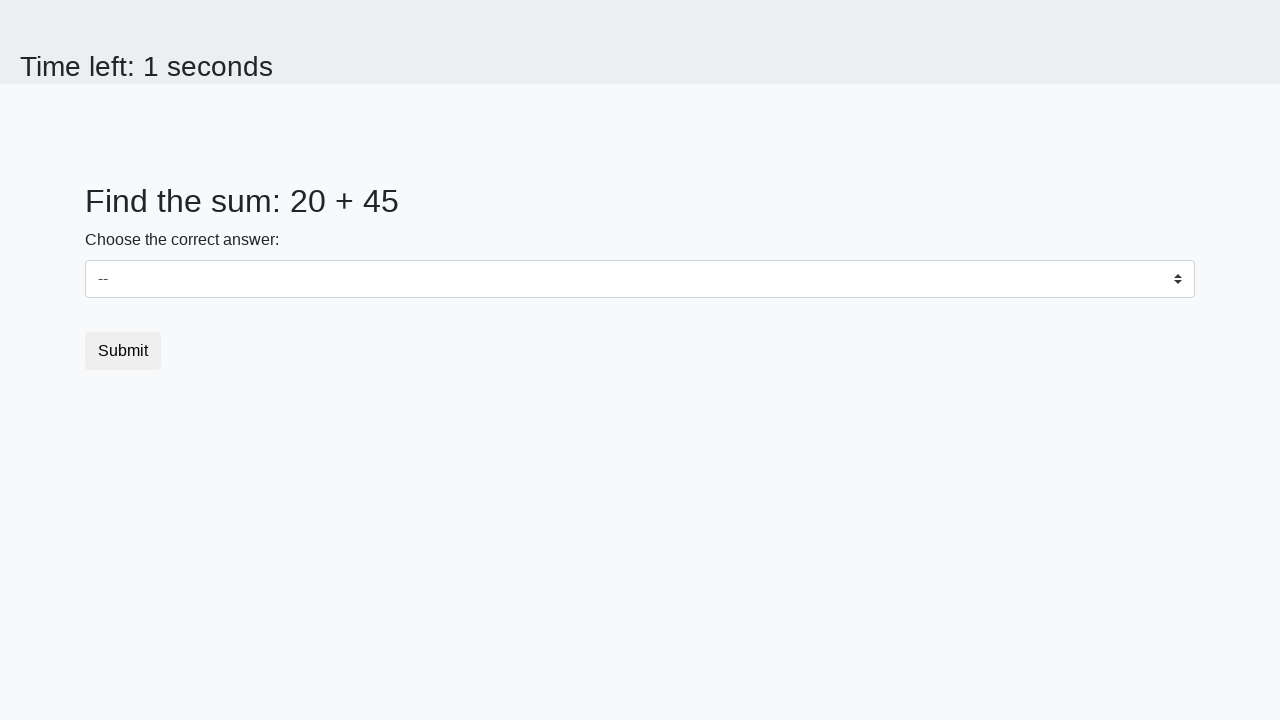